Tests browser window handling by clicking buttons that open new windows/tabs, then iterates through all open windows to verify they can be accessed

Starting URL: https://demoqa.com/browser-windows

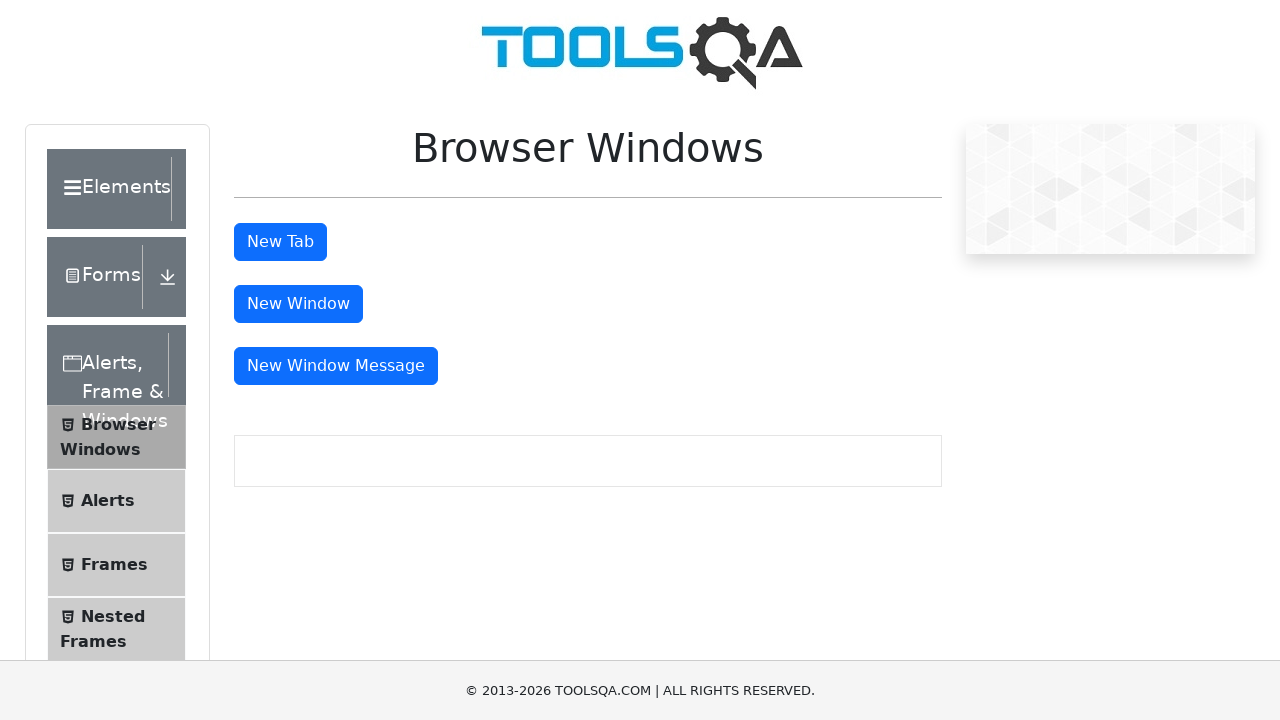

Clicked button to open new window at (298, 304) on #windowButton
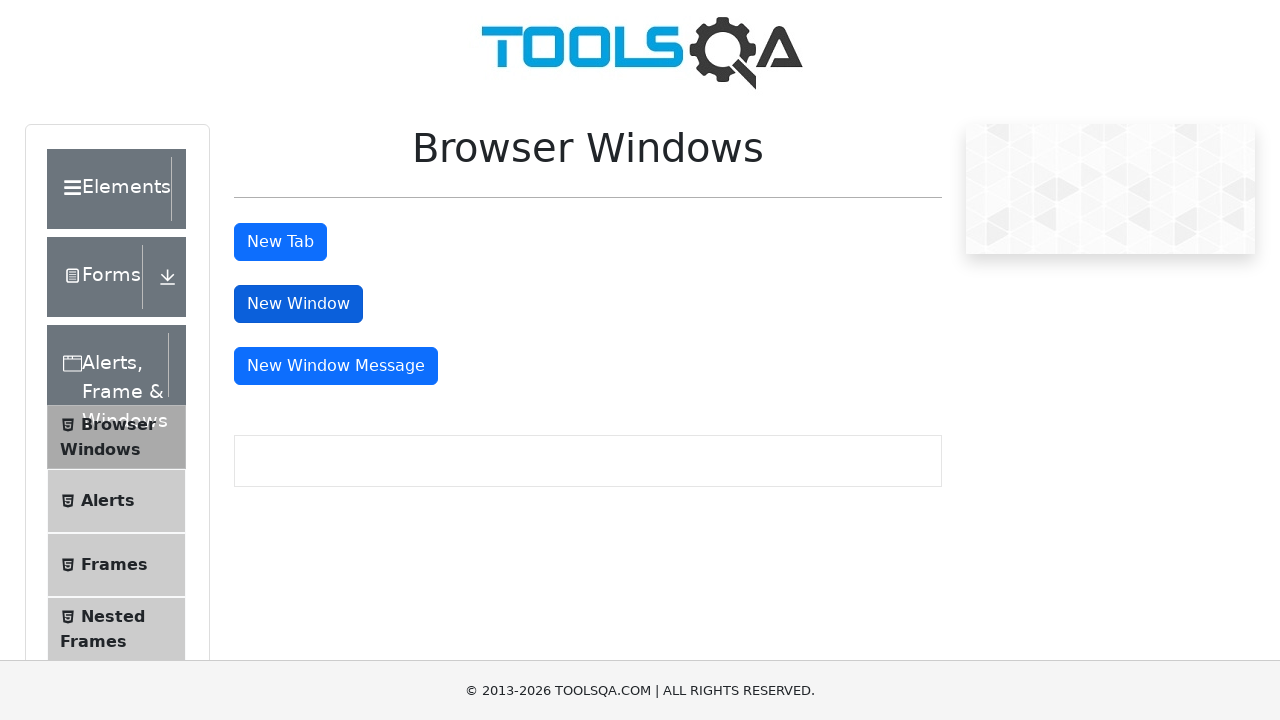

Clicked button to open message window at (336, 366) on #messageWindowButton
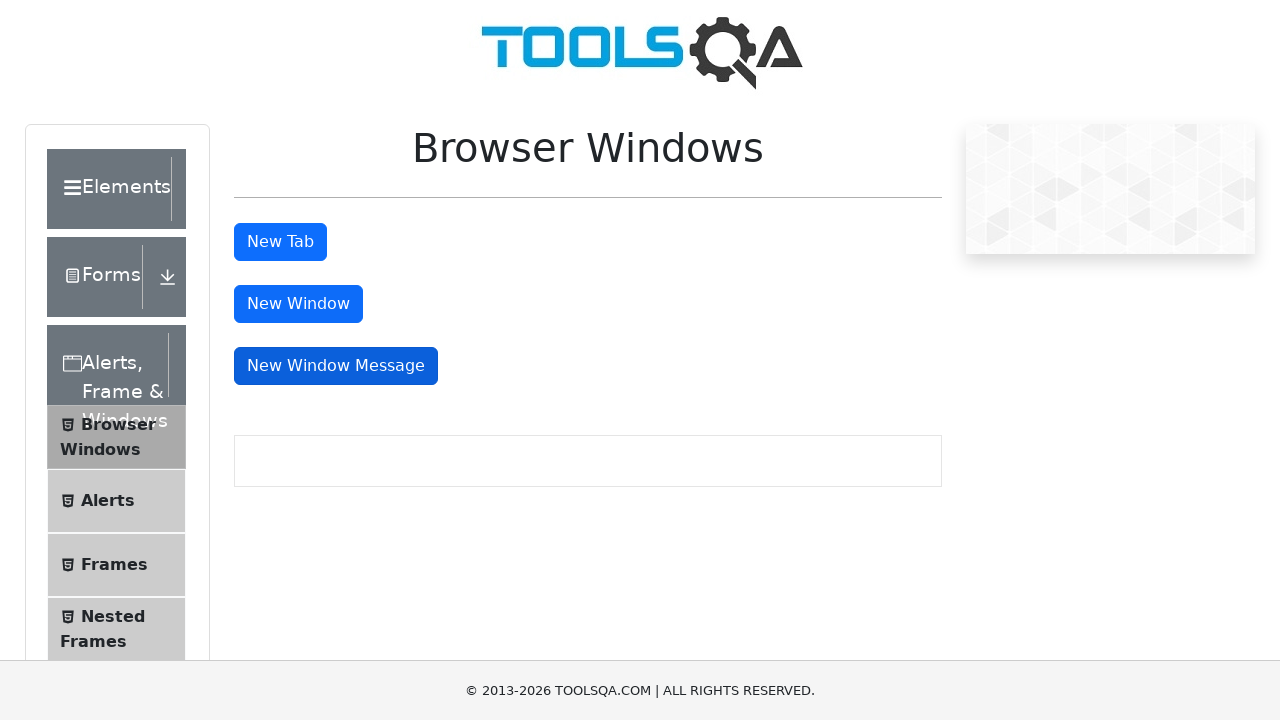

Waited for new windows/pages to open
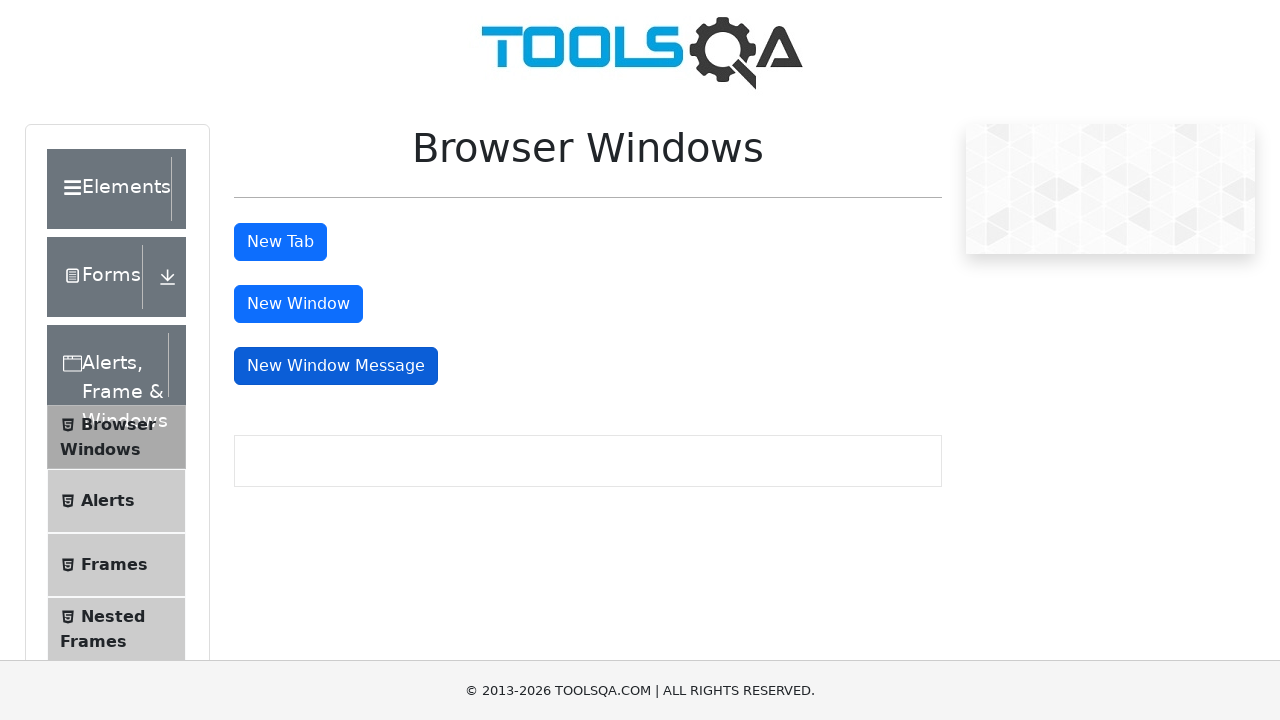

Retrieved all open pages/windows - total count: 3
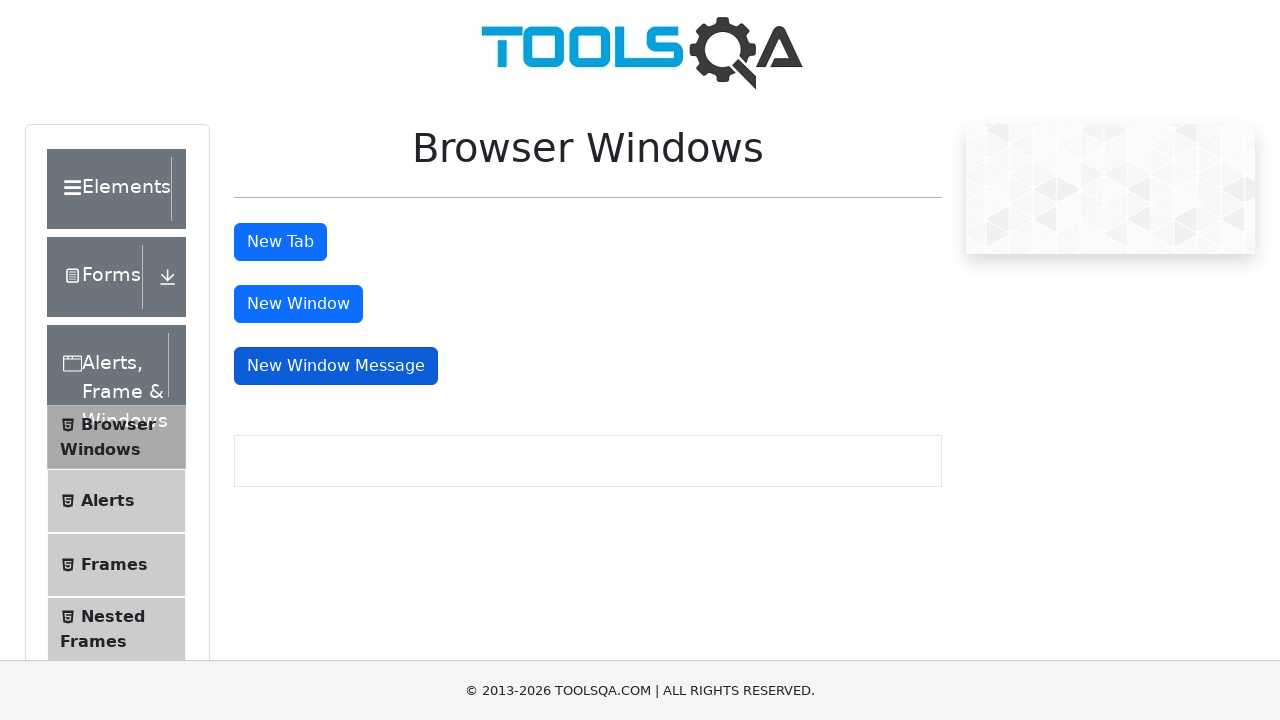

Brought page to front
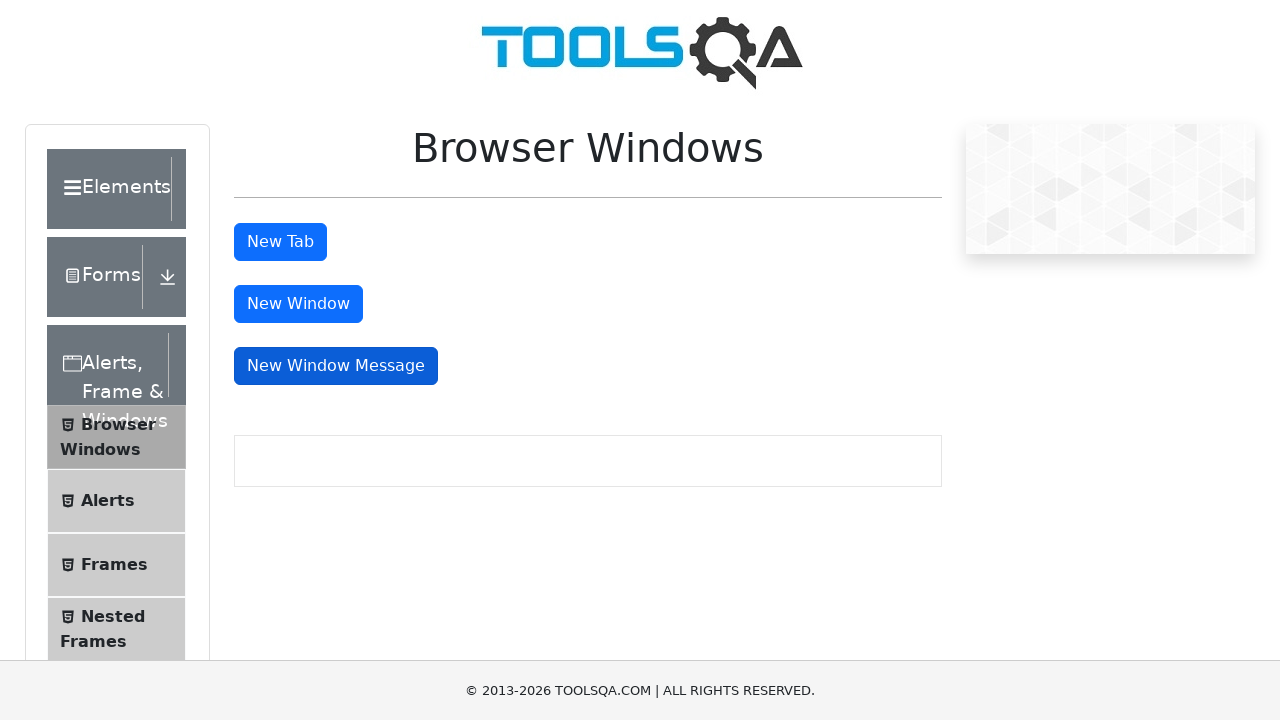

Page loaded successfully
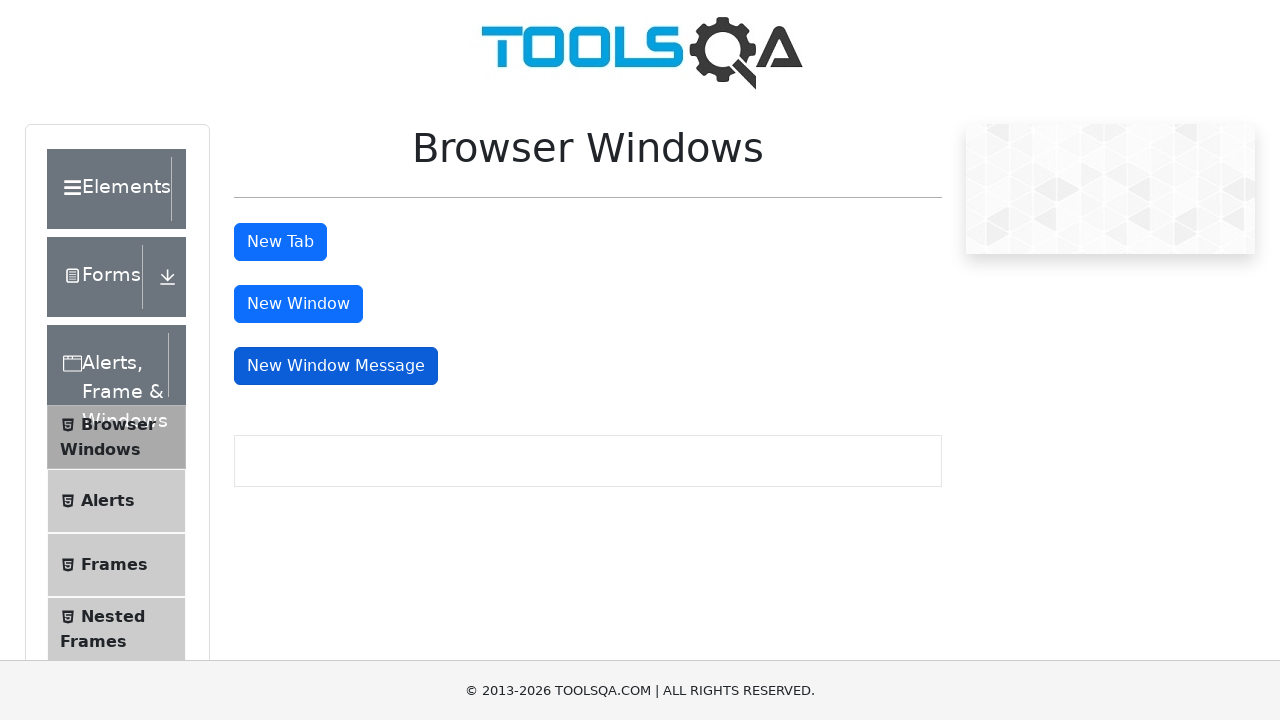

Brought page to front
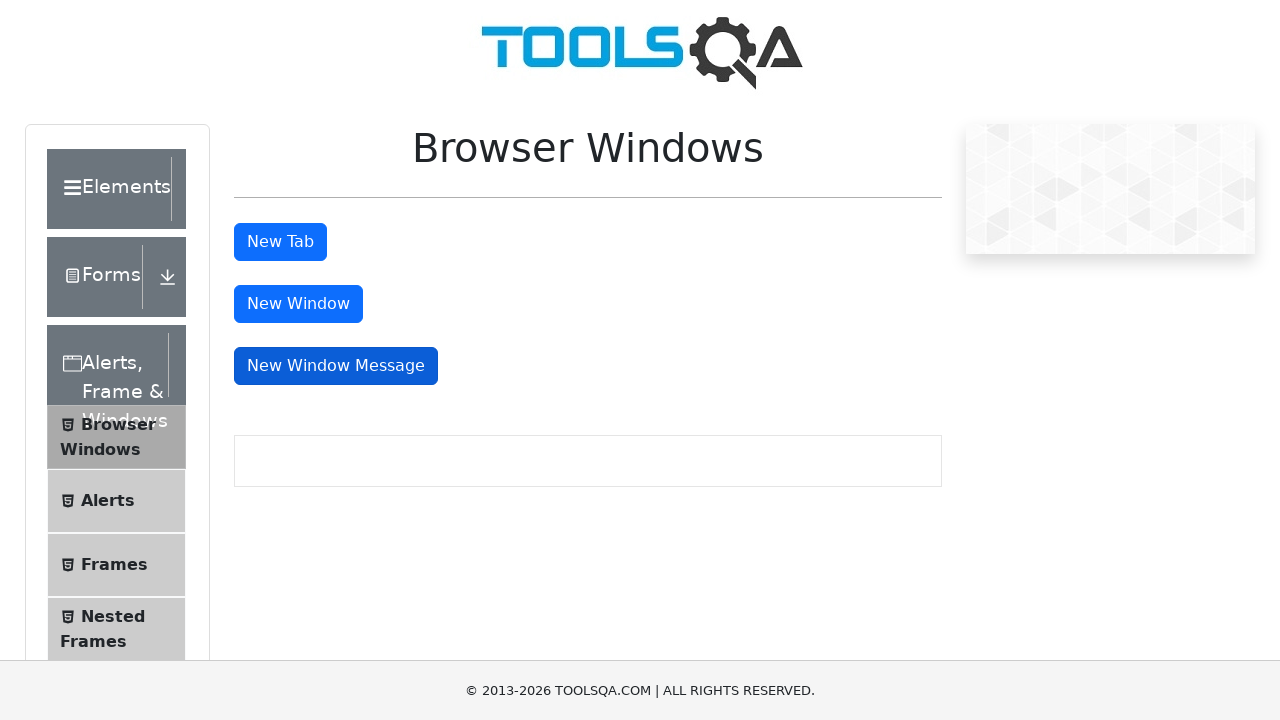

Page loaded successfully
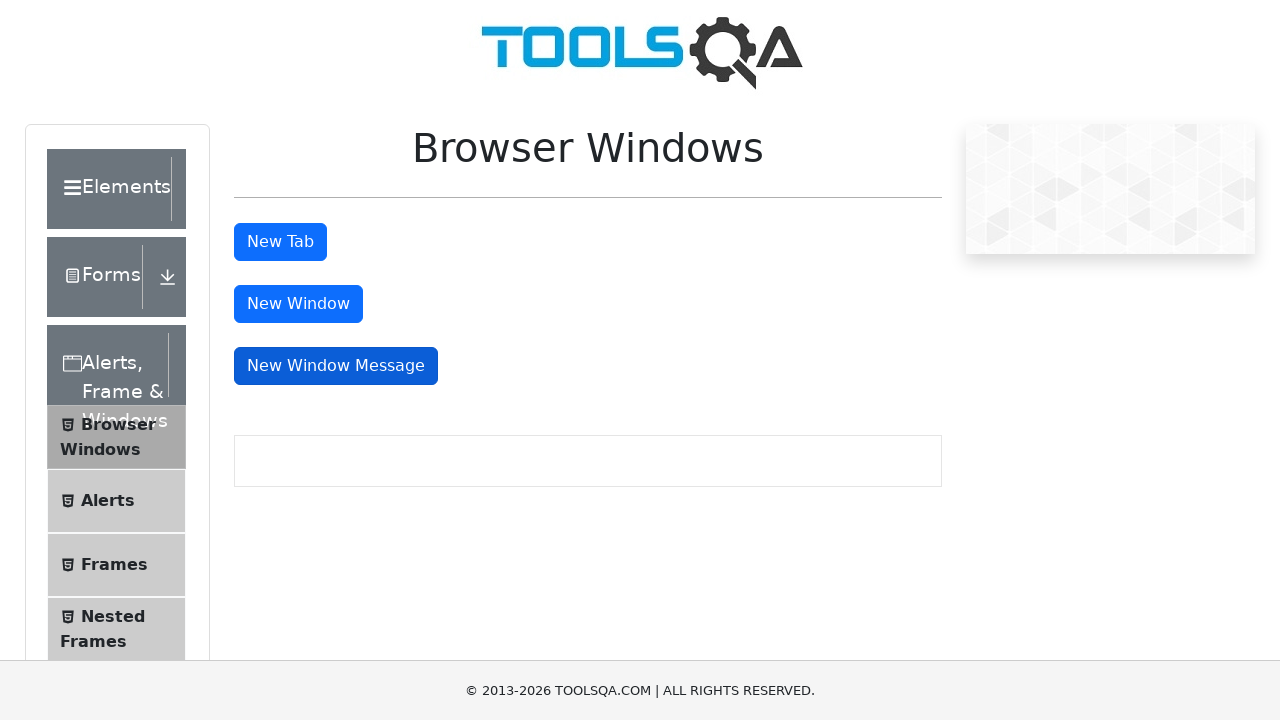

Brought page to front
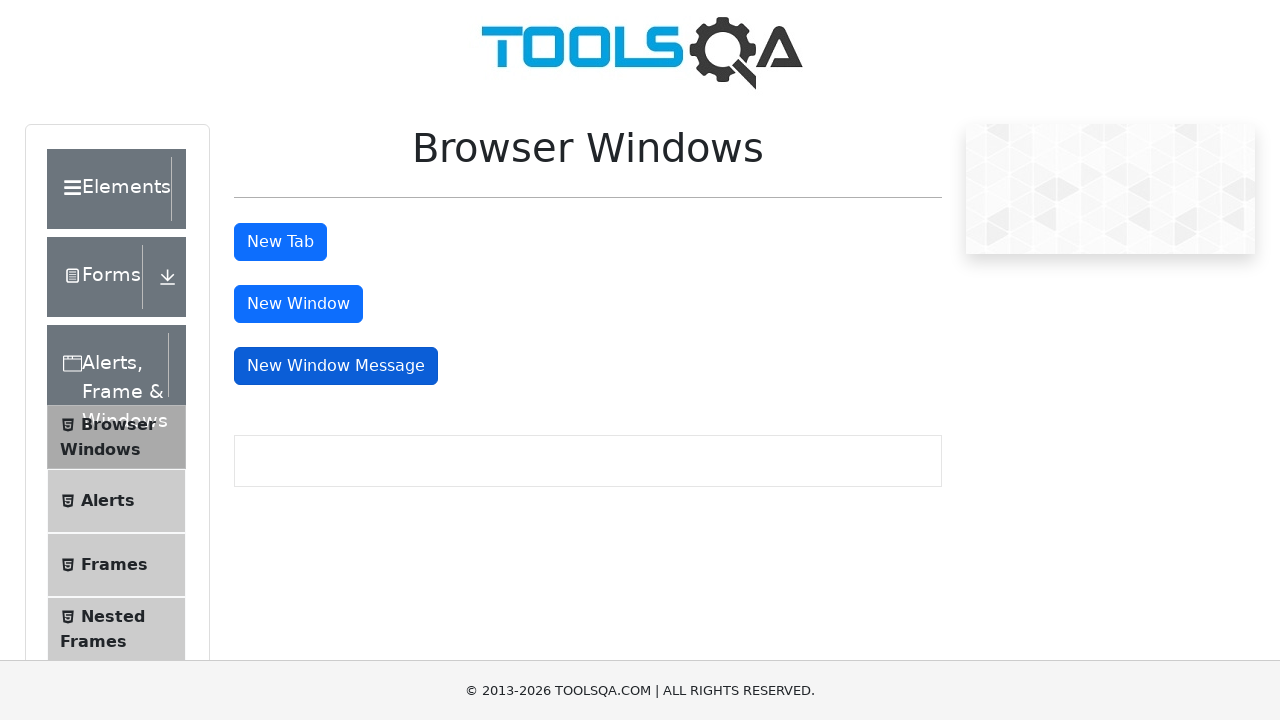

Page loaded successfully
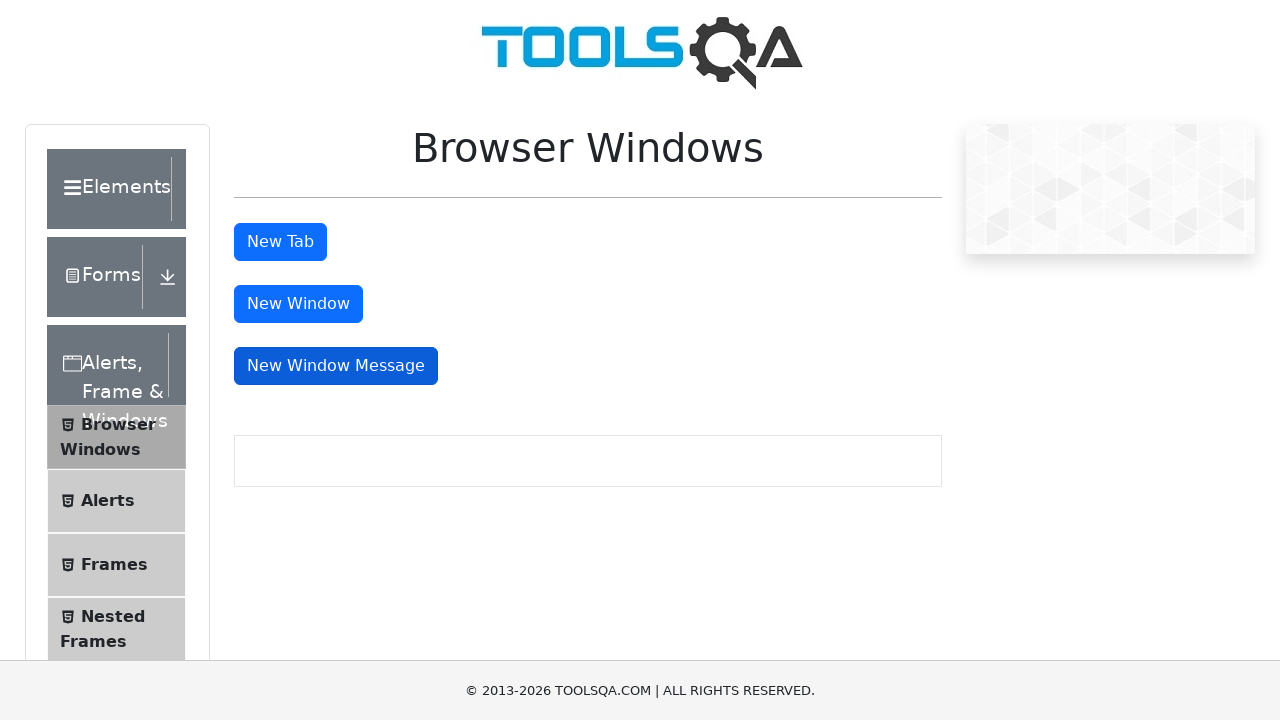

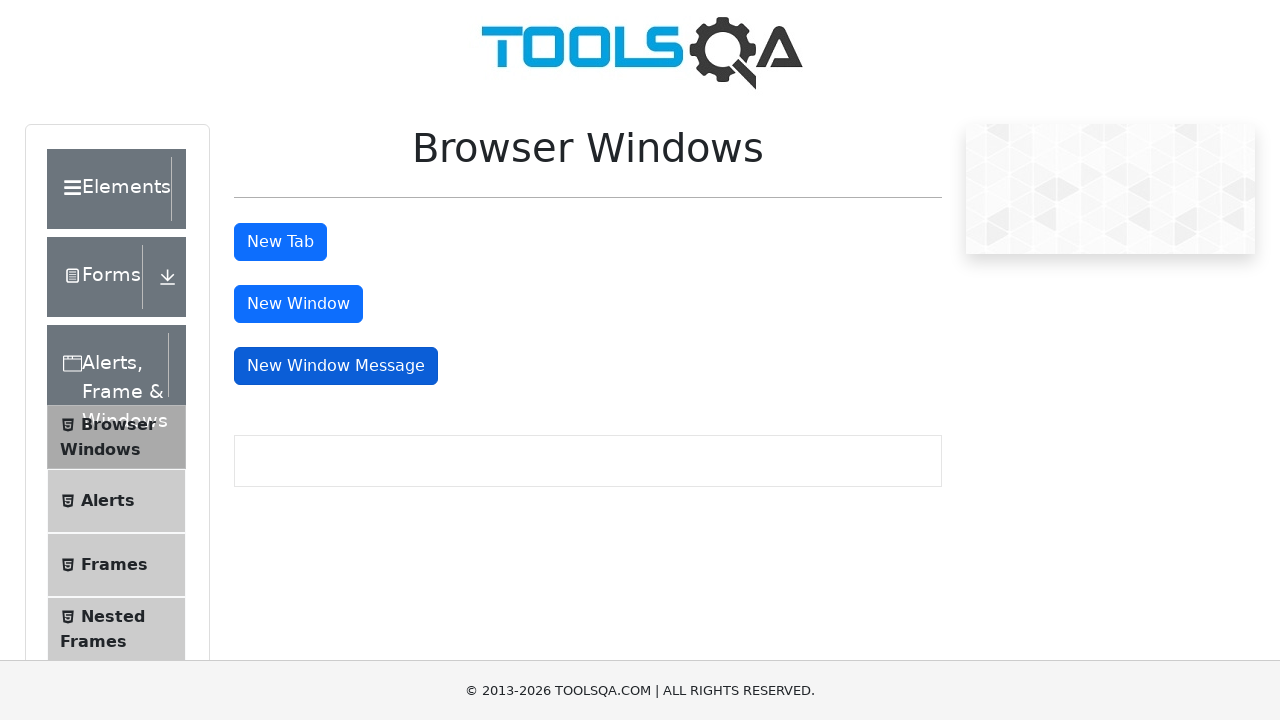